Tests the quote form submission with only required fields filled, leaving the message field empty to check required field validation.

Starting URL: https://www.pixlogix.com/get-a-quote/

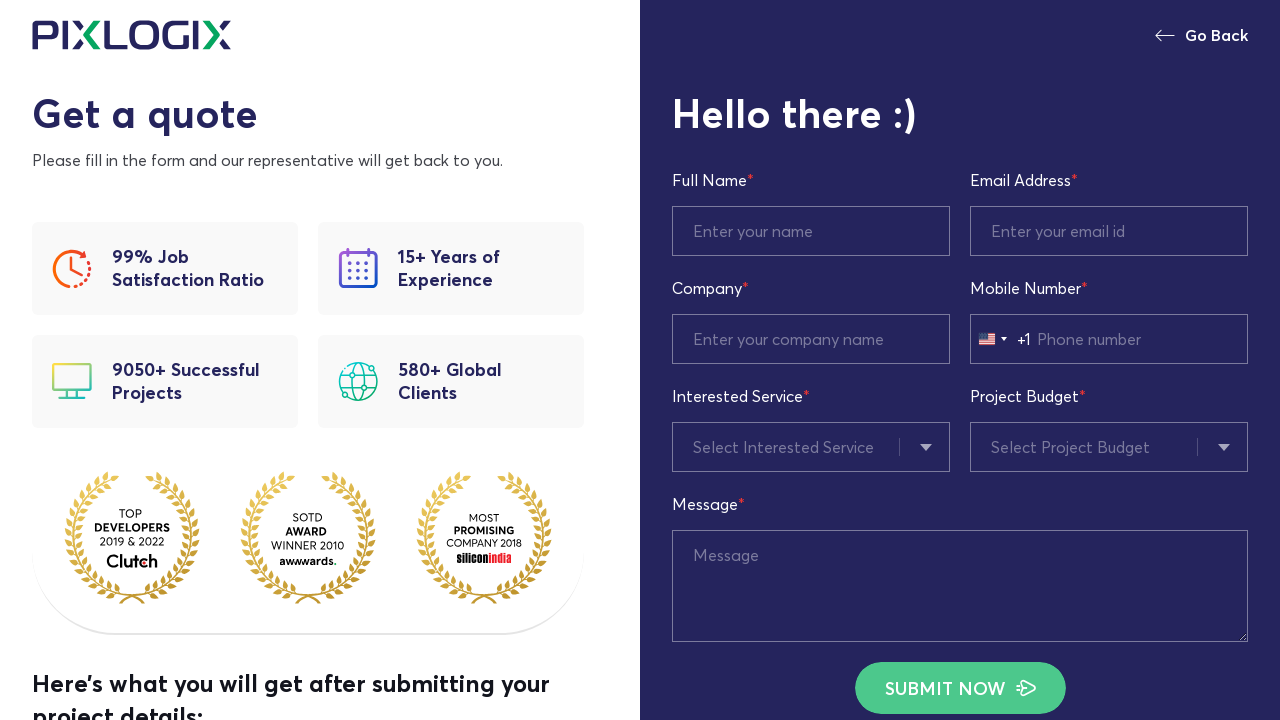

Filled first name field with 'john' on input#rq_first_name
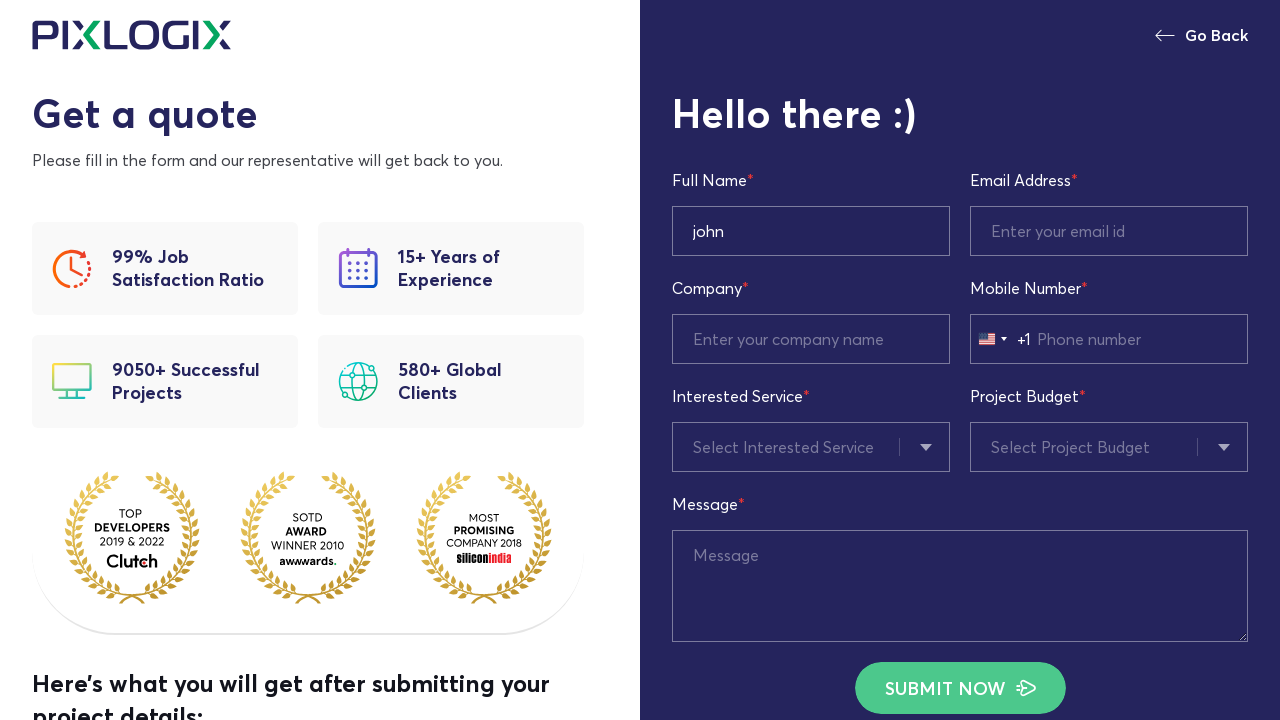

Filled email address field with 'mailid@gmail.com' on input#rq_email_address
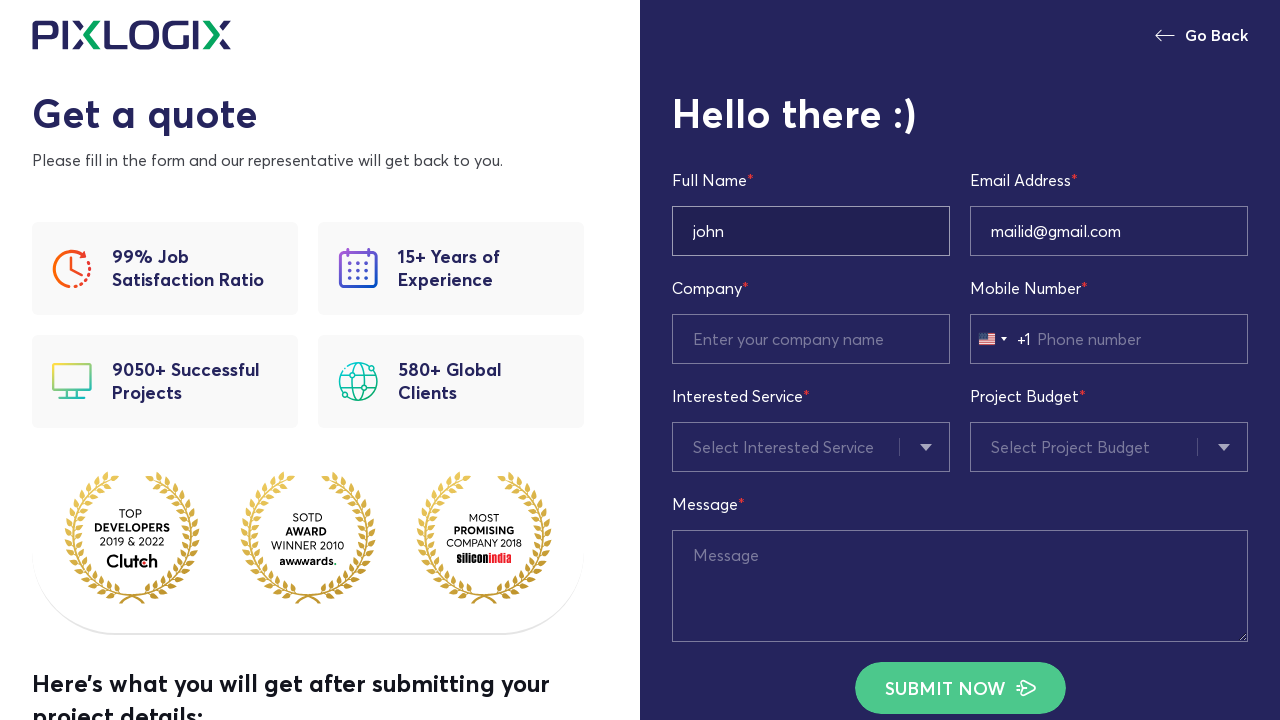

Filled company name field with 'test company' on input#rq_compuny_name
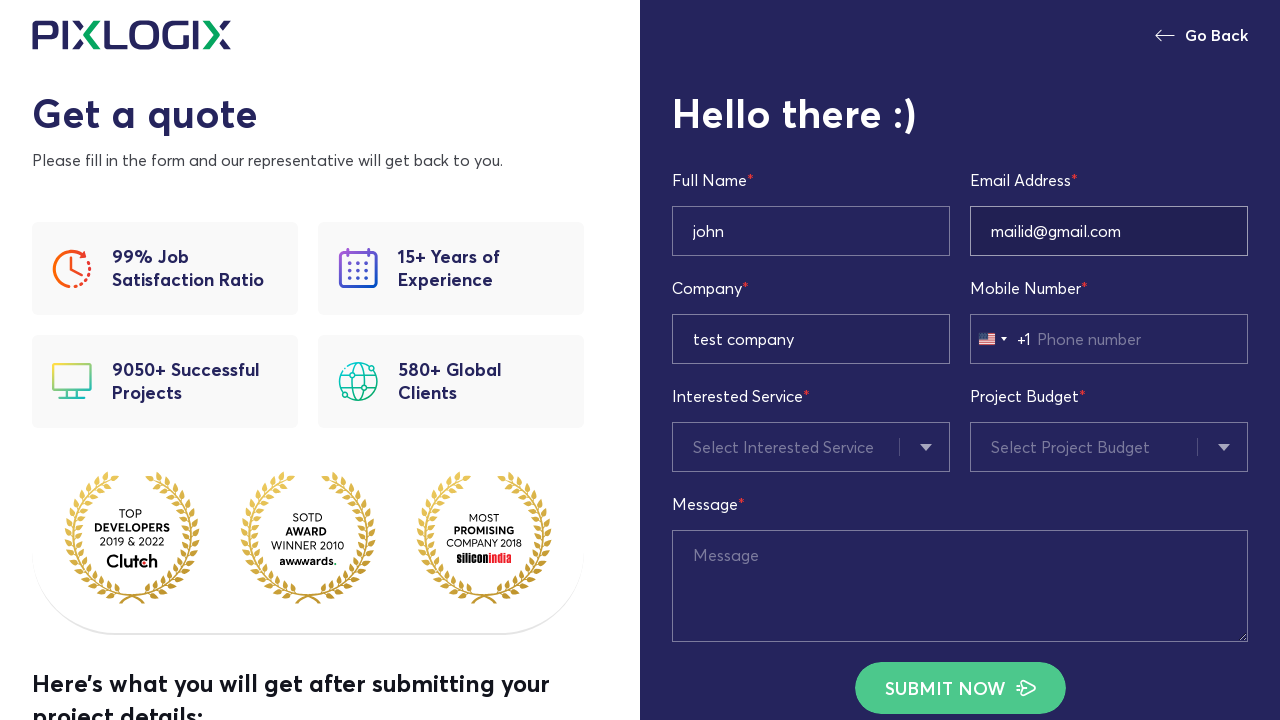

Filled phone number field with '84657647465' on input#mobile_code
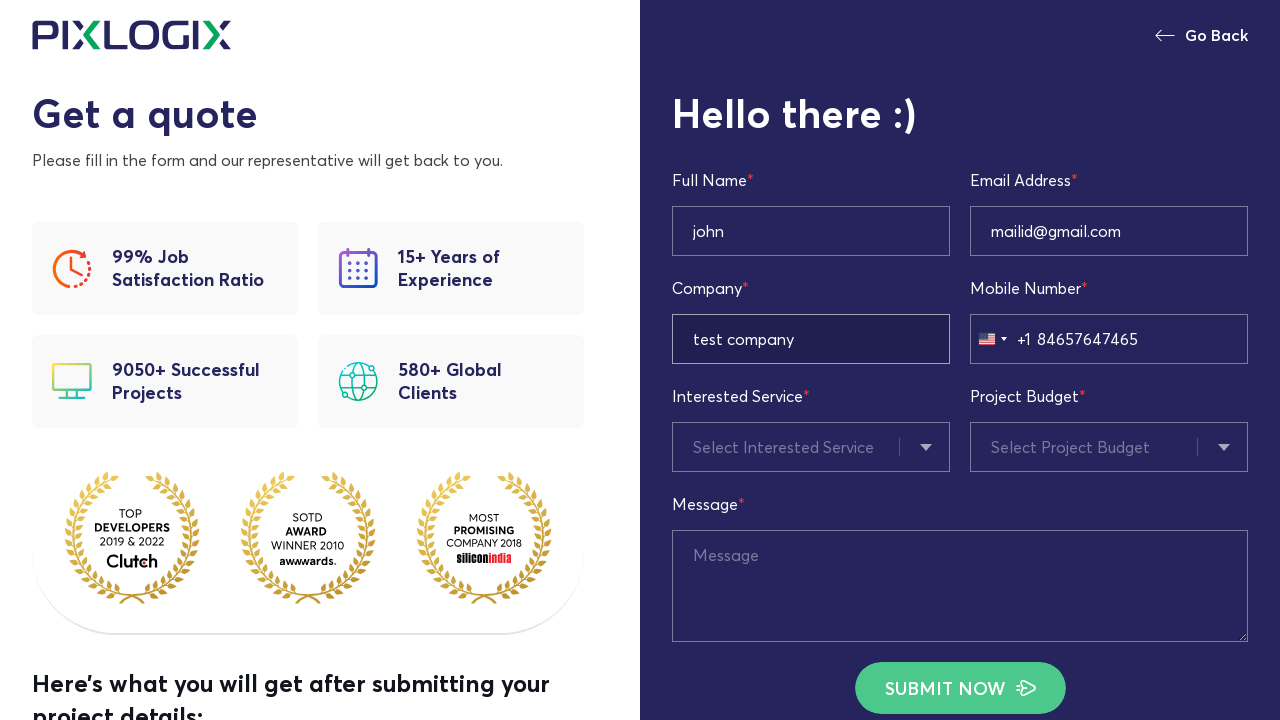

Selected 'SEO' from services dropdown on select#rq_services
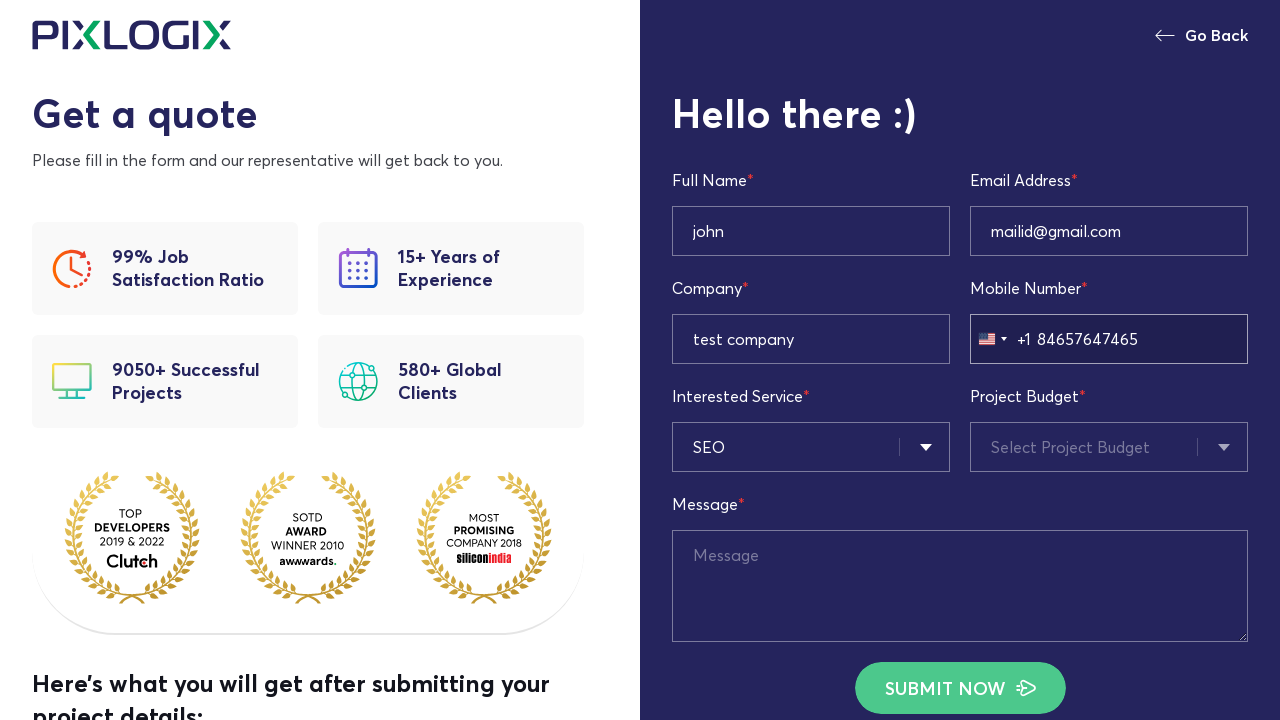

Selected 'Below $5k (in USD)' from budget dropdown on select#rq_proj_budget
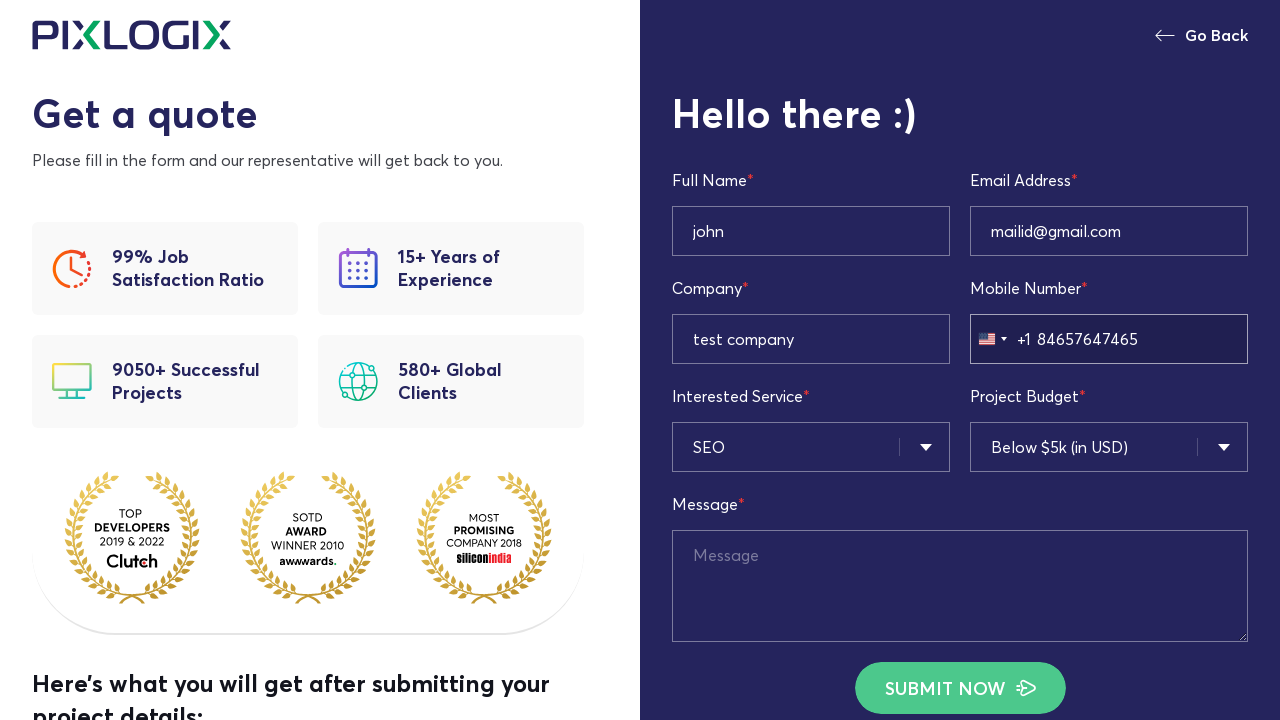

Clicked Submit Now button with message field empty to test required field validation at (960, 688) on xpath=//span[normalize-space()='Submit Now']
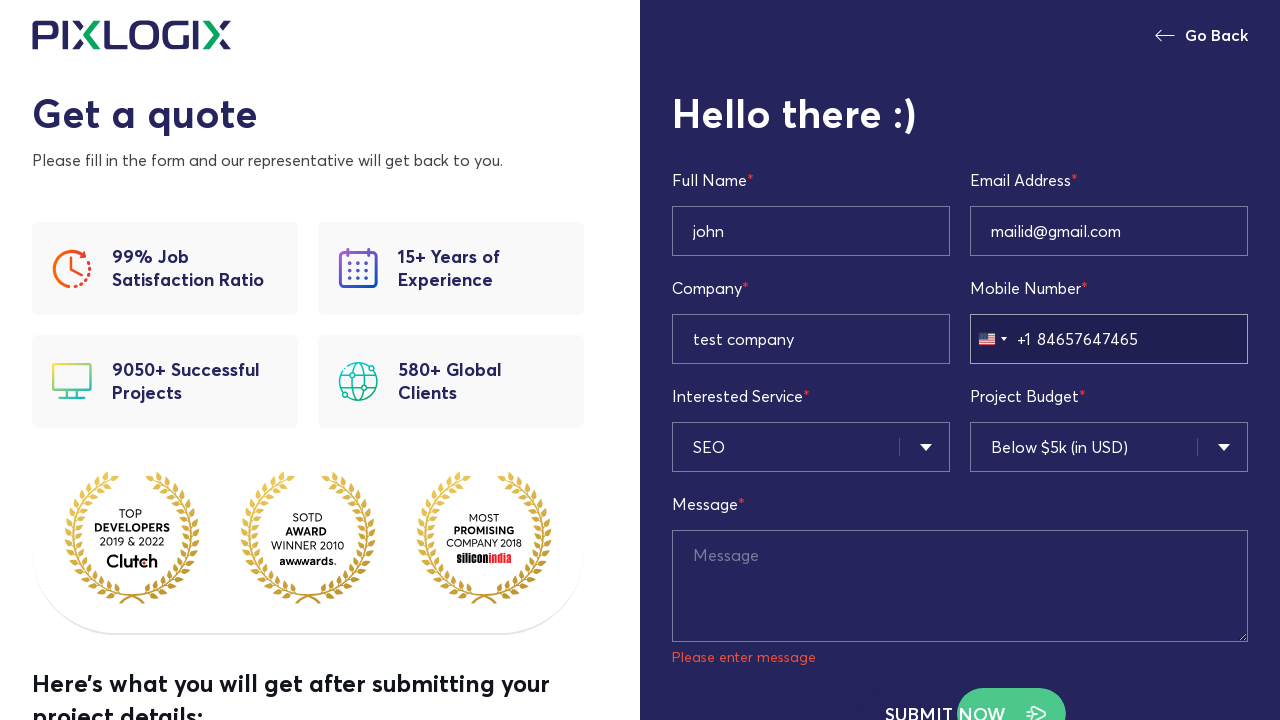

Waited 2 seconds for validation response or error message
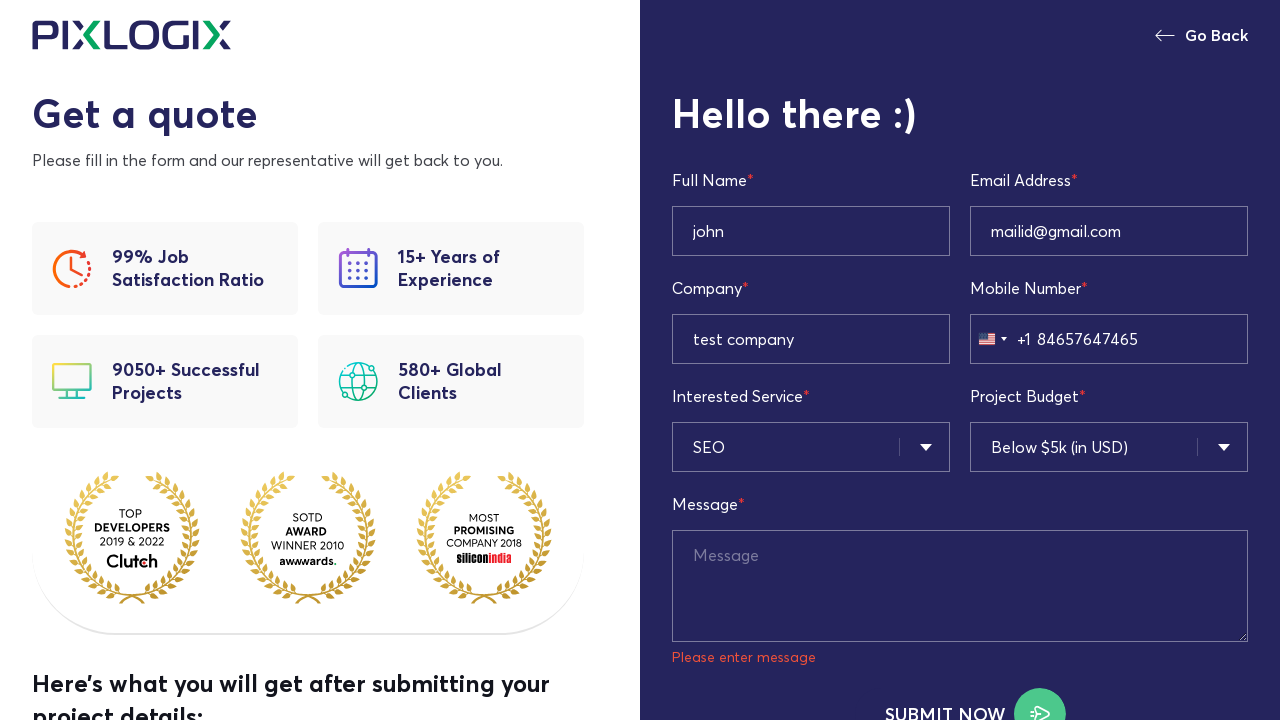

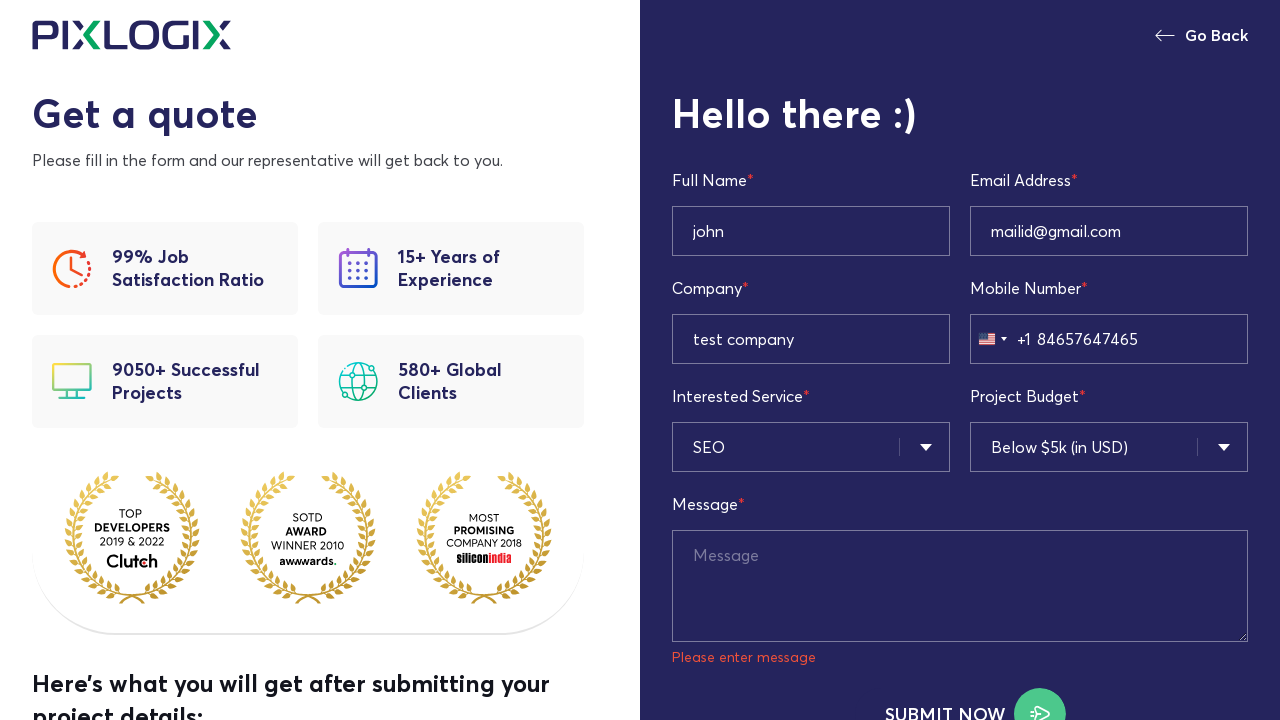